Tests finding an element by name attribute and verifies its id and value attributes can be retrieved

Starting URL: https://kristinek.github.io/site/examples/locators

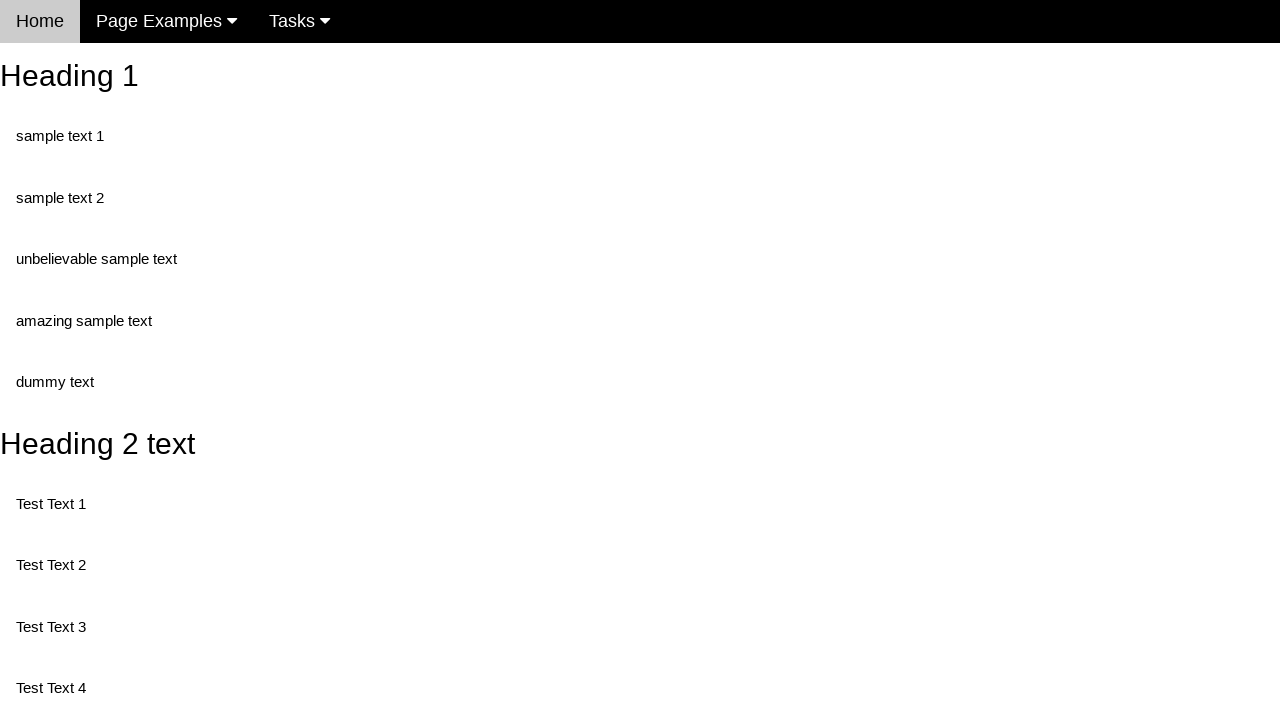

Navigated to locators example page
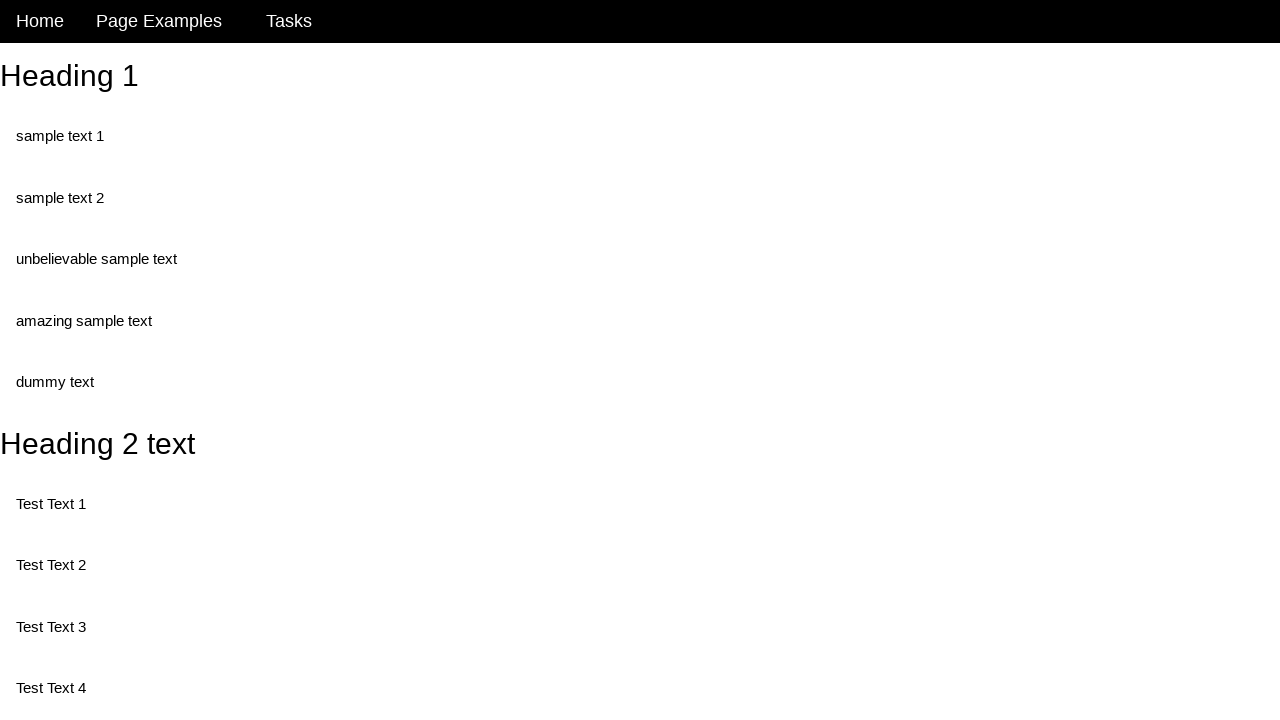

Located button element with name 'randomButton2'
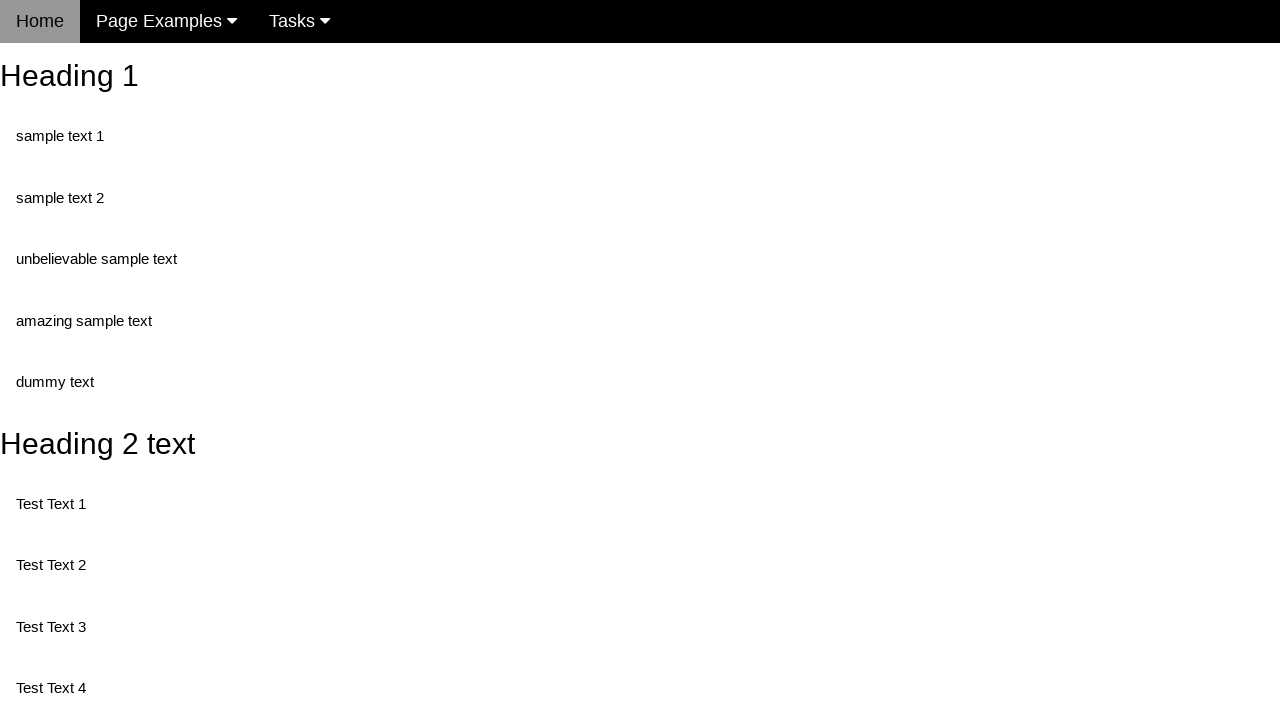

Button element is ready and visible
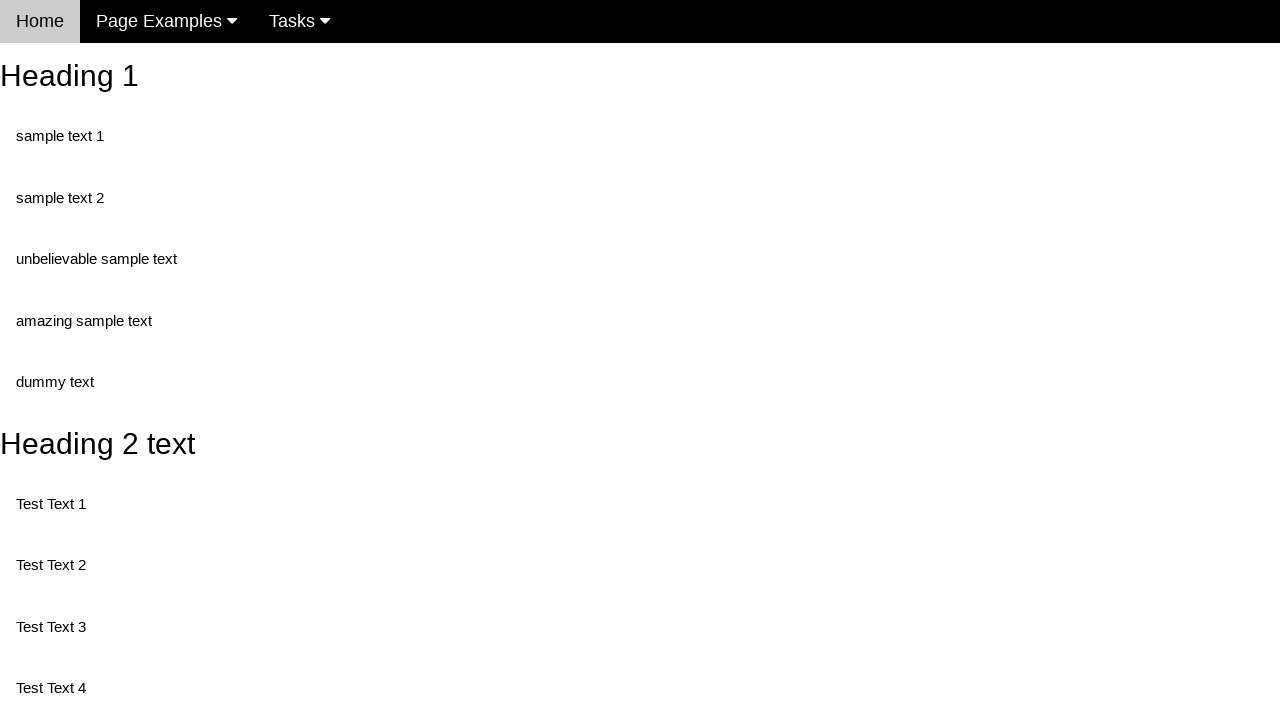

Verified button has a non-null id attribute
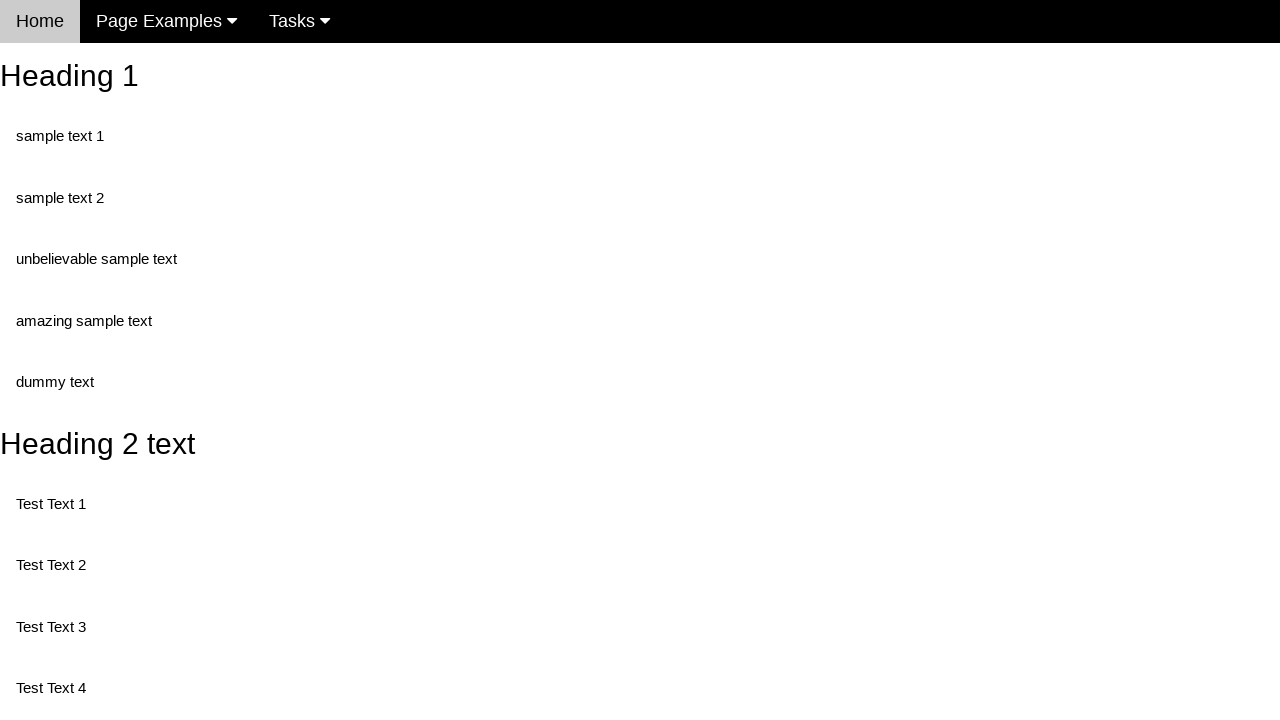

Verified button has a non-null value attribute
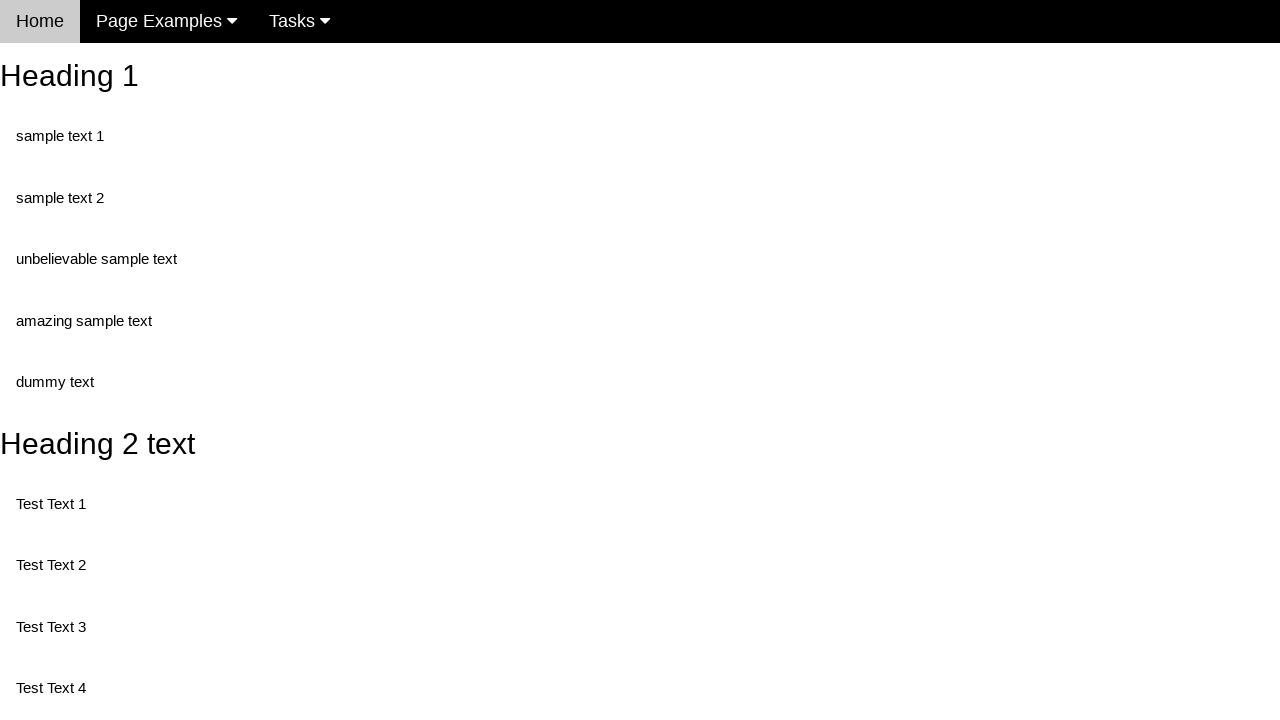

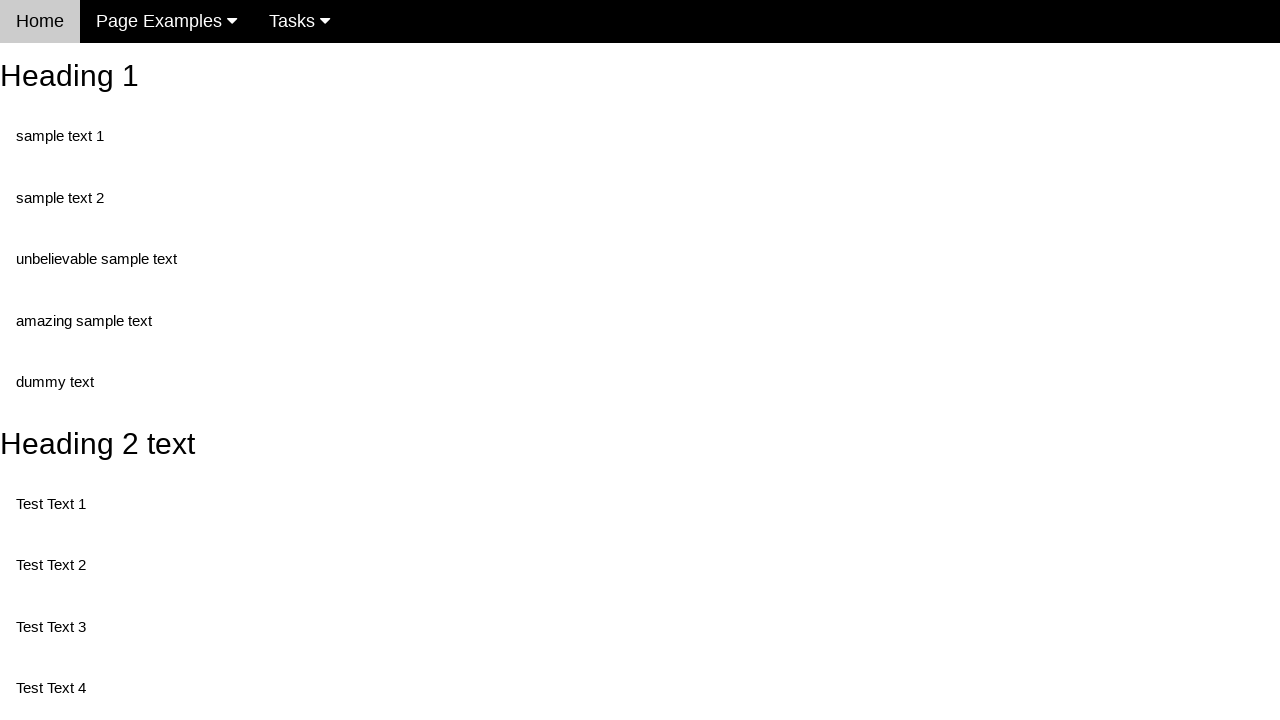